Tests mouse hover interactions on a menu to navigate to a drag and drop page, then performs drag and drop operations by moving multiple elements (Angular, Mongo, Node) into a drop area.

Starting URL: https://demo.automationtesting.in/Register.html

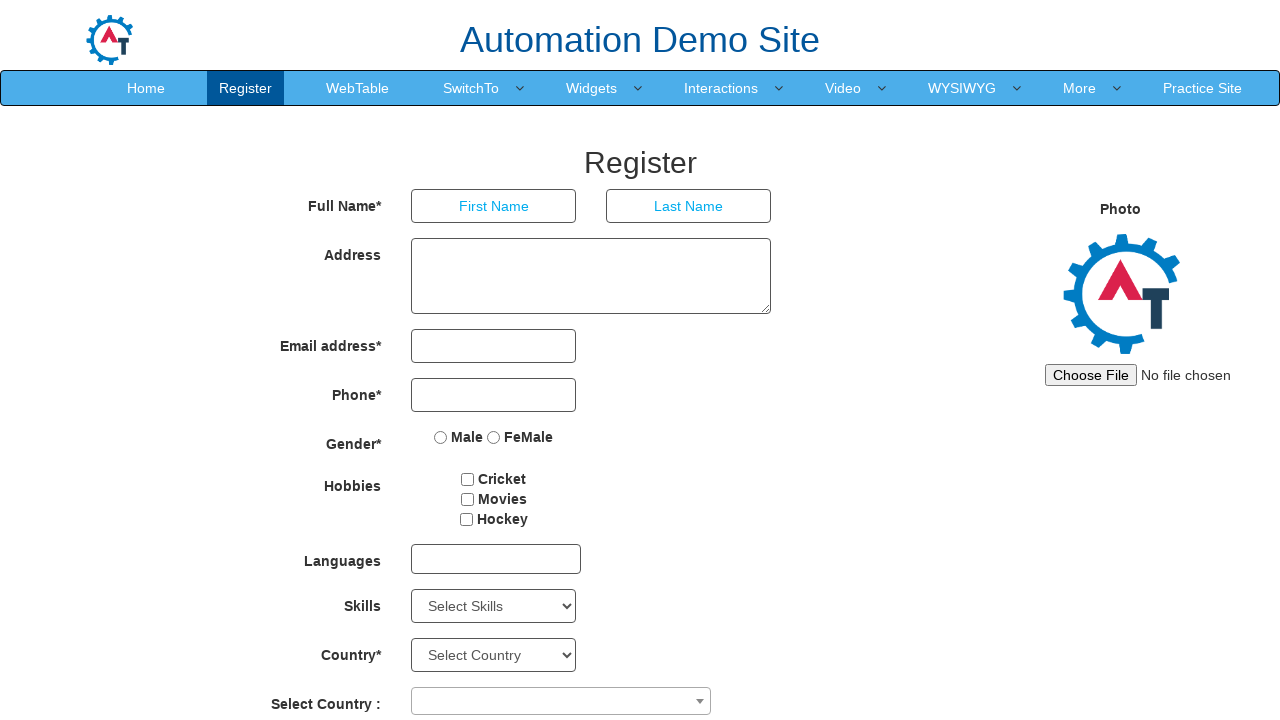

Hovered over Interactions menu item at (721, 88) on xpath=//*[text()='Interactions ']
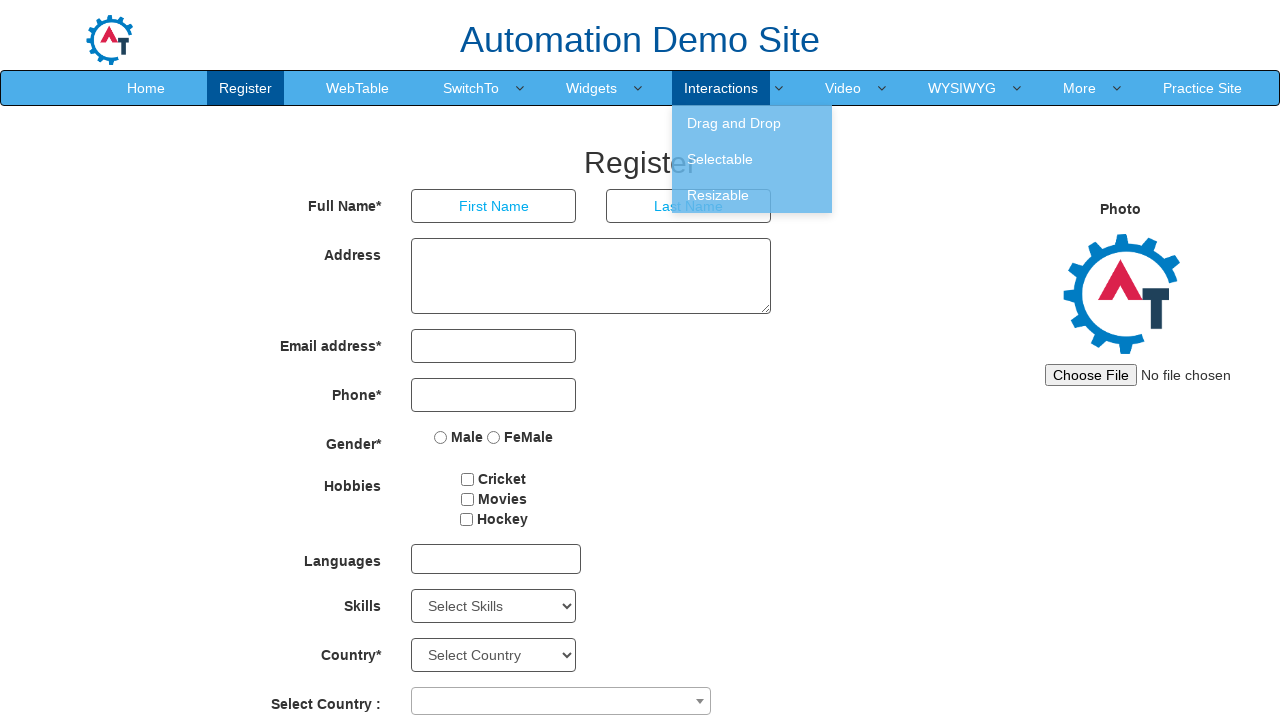

Clicked Interactions menu item at (721, 88) on xpath=//*[text()='Interactions ']
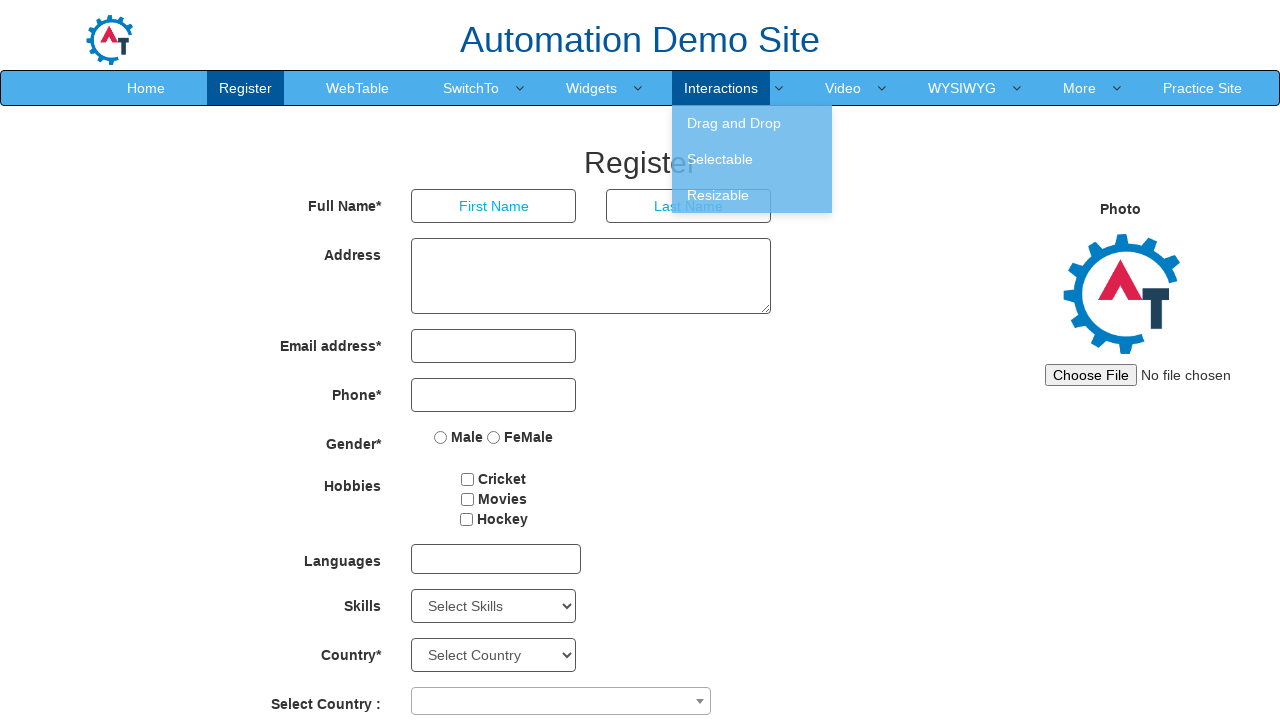

Hovered over Drag and Drop submenu item at (752, 123) on xpath=//*[text()='Drag and Drop ']
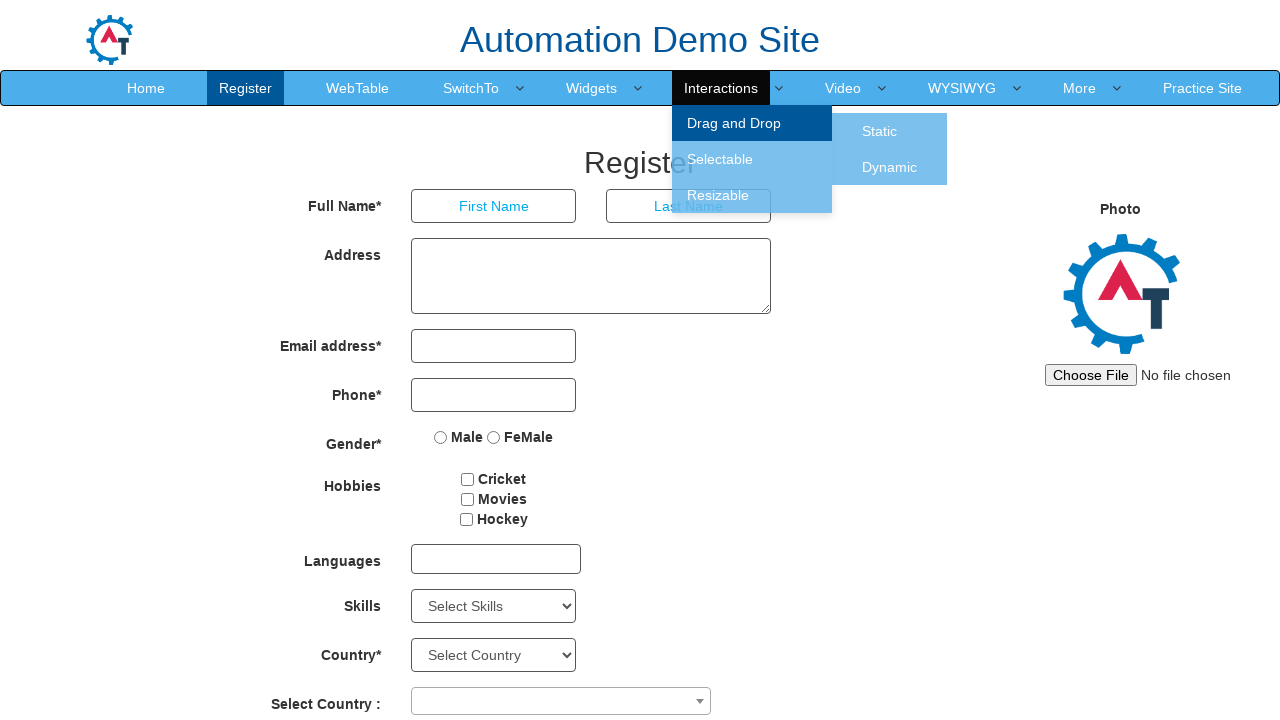

Clicked Drag and Drop submenu item at (752, 123) on xpath=//*[text()='Drag and Drop ']
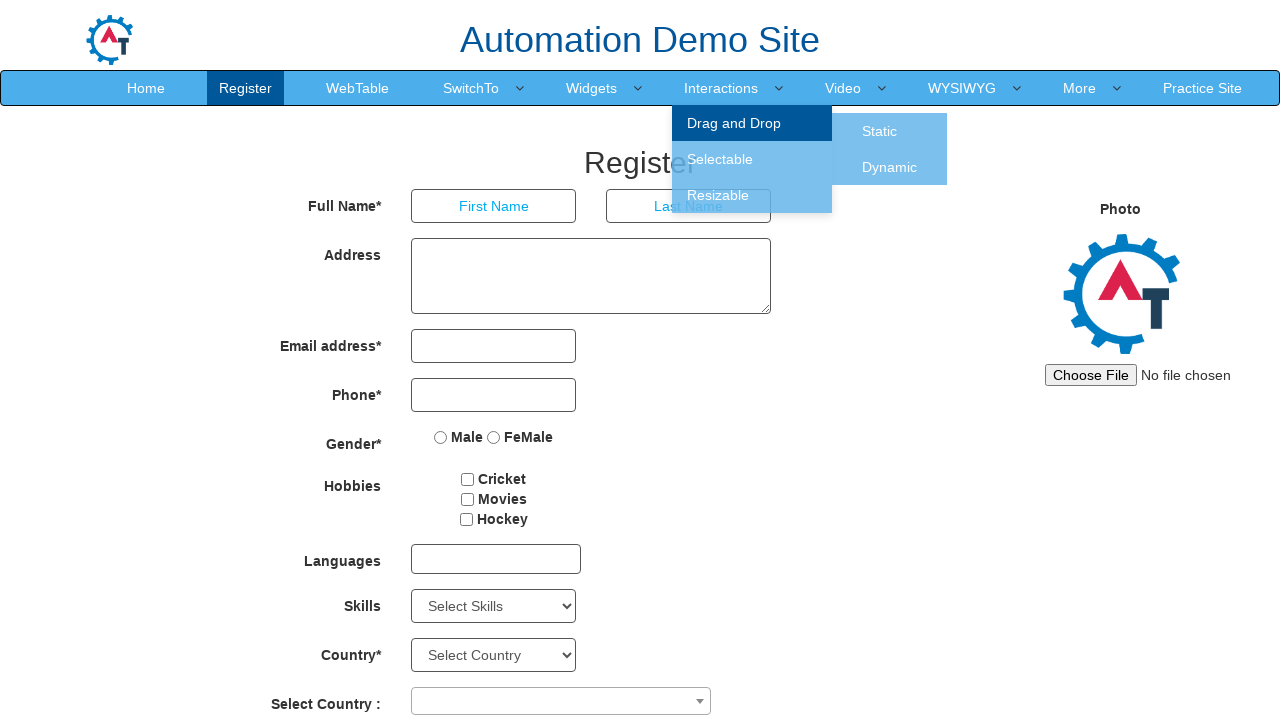

Hovered over Static submenu item at (880, 131) on xpath=//*[text()='Static ']
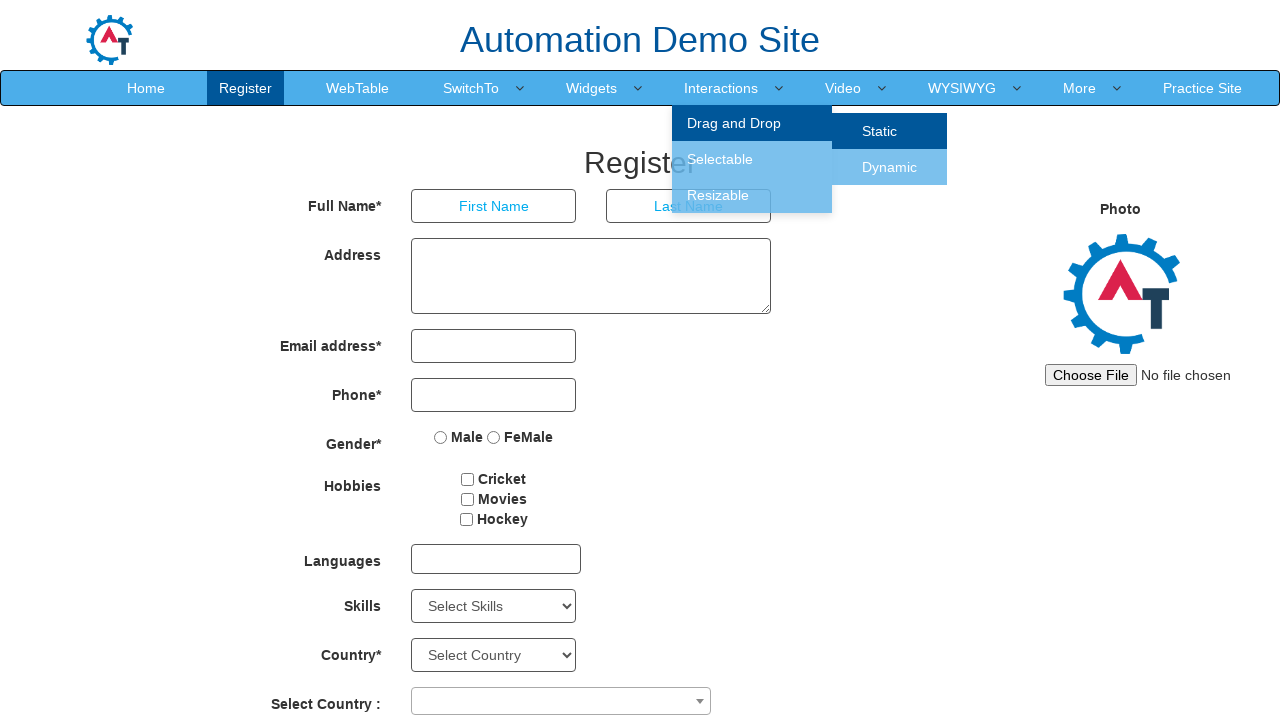

Clicked Static submenu item at (880, 131) on xpath=//*[text()='Static ']
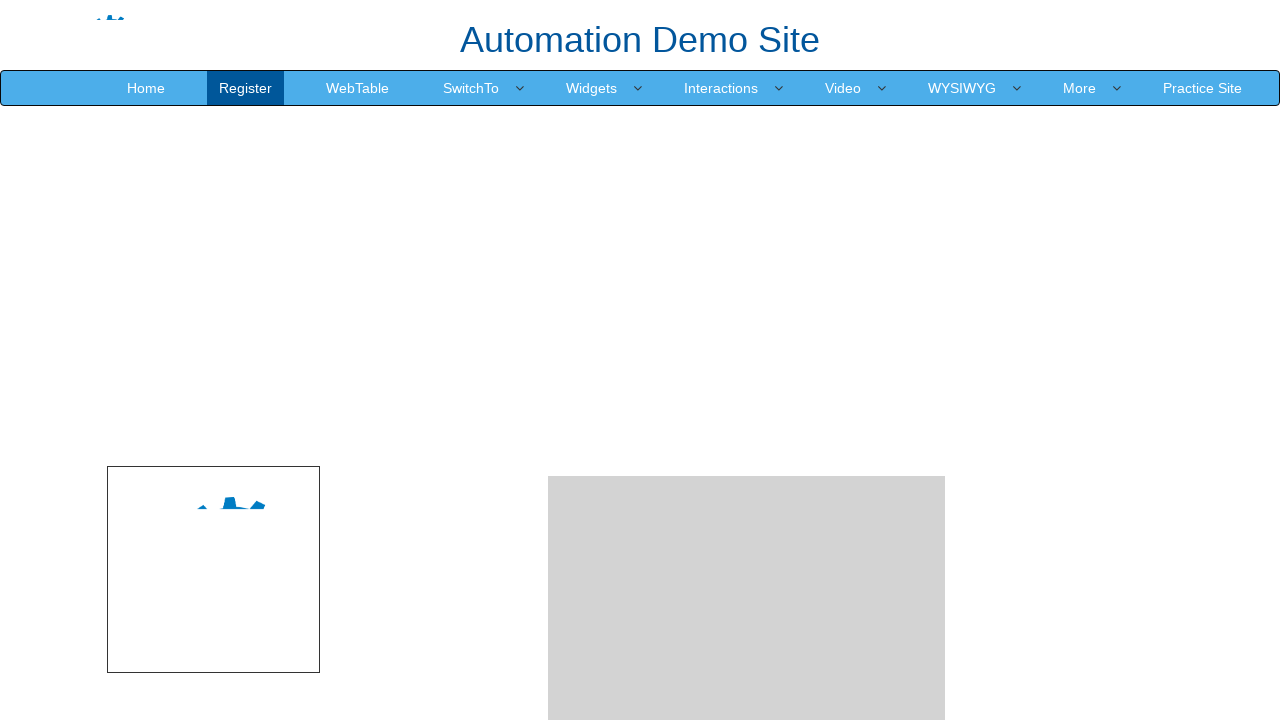

Waited 1000ms for page to load
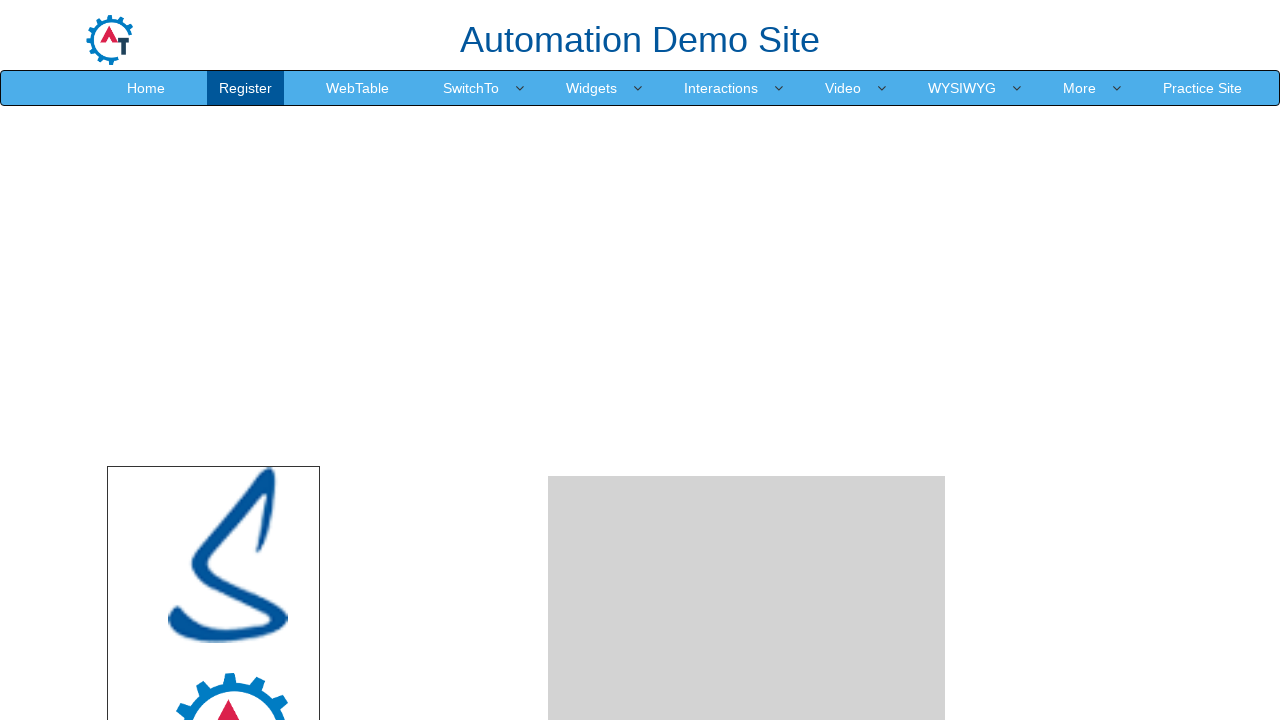

Scrolled down 400px to view drag and drop elements
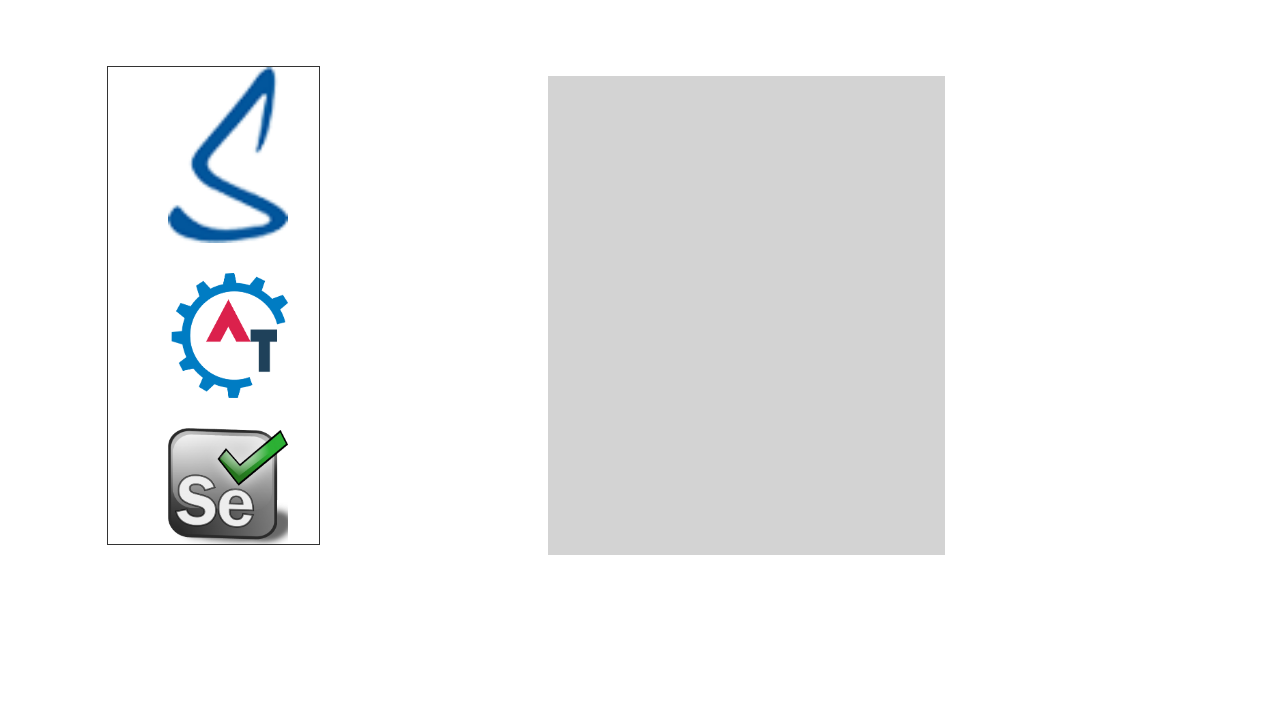

Angular drag element is visible
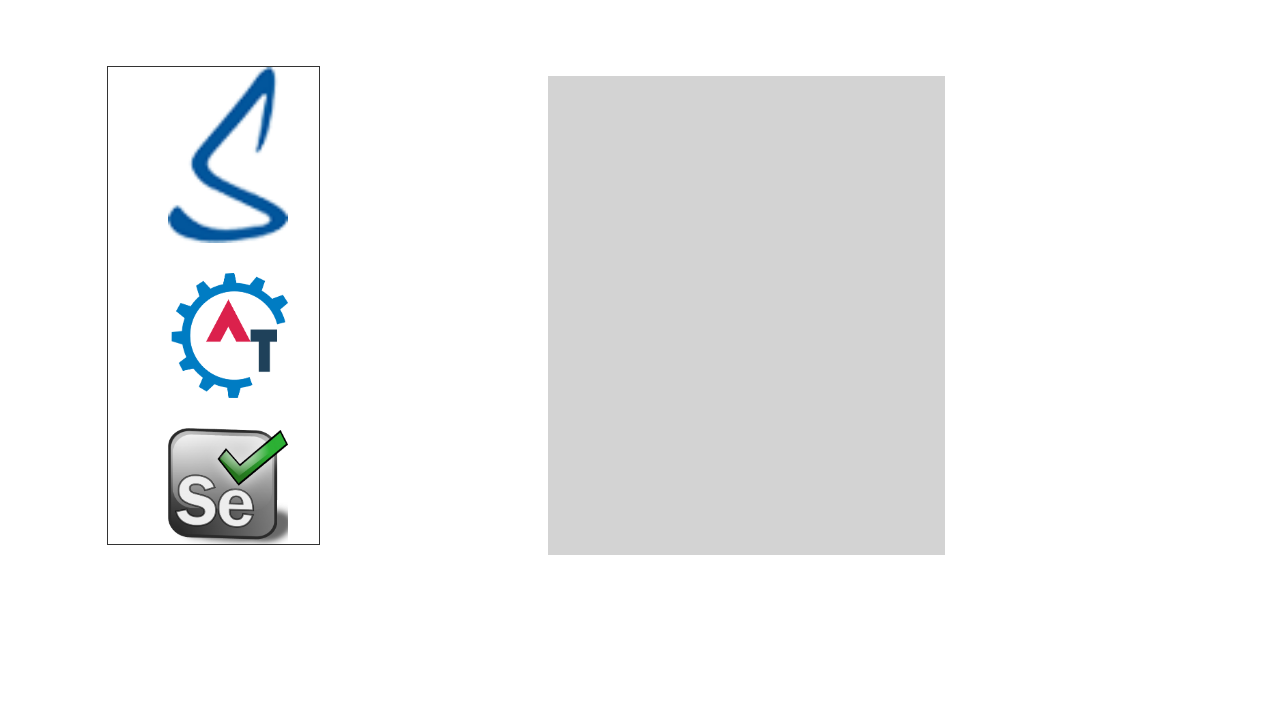

Drop area element is visible
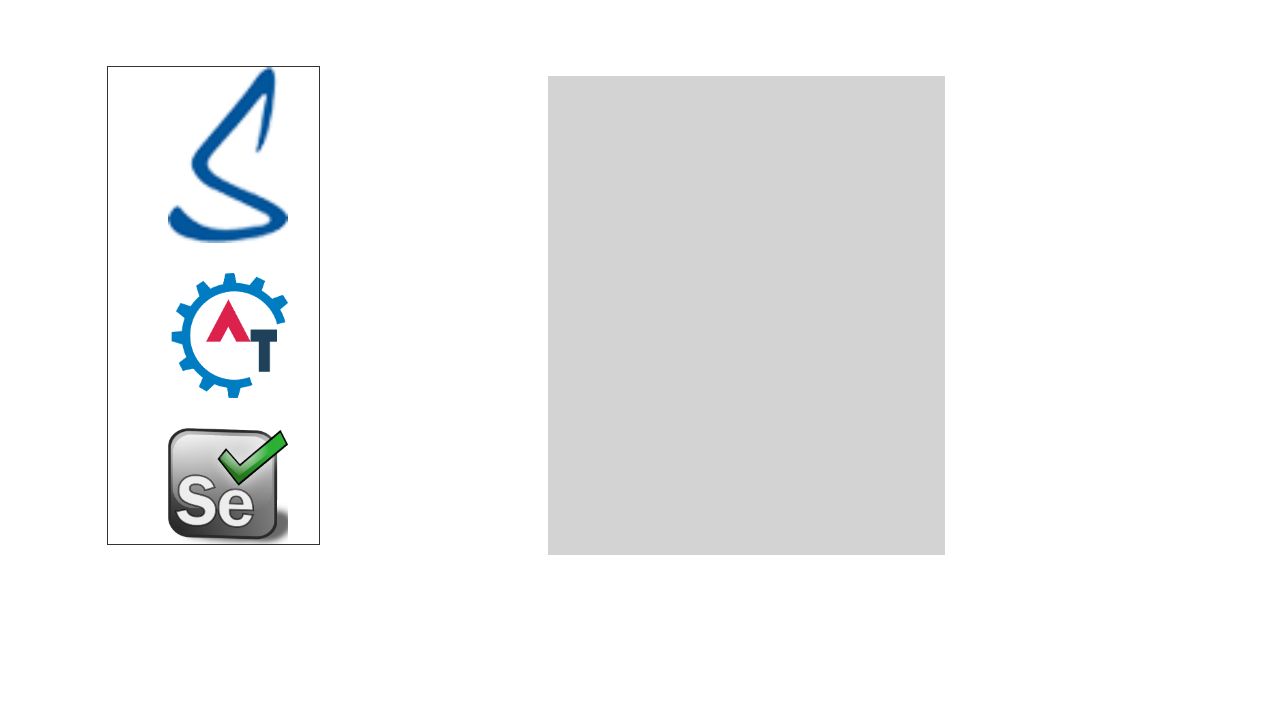

Dragged Angular element to drop area at (747, 315)
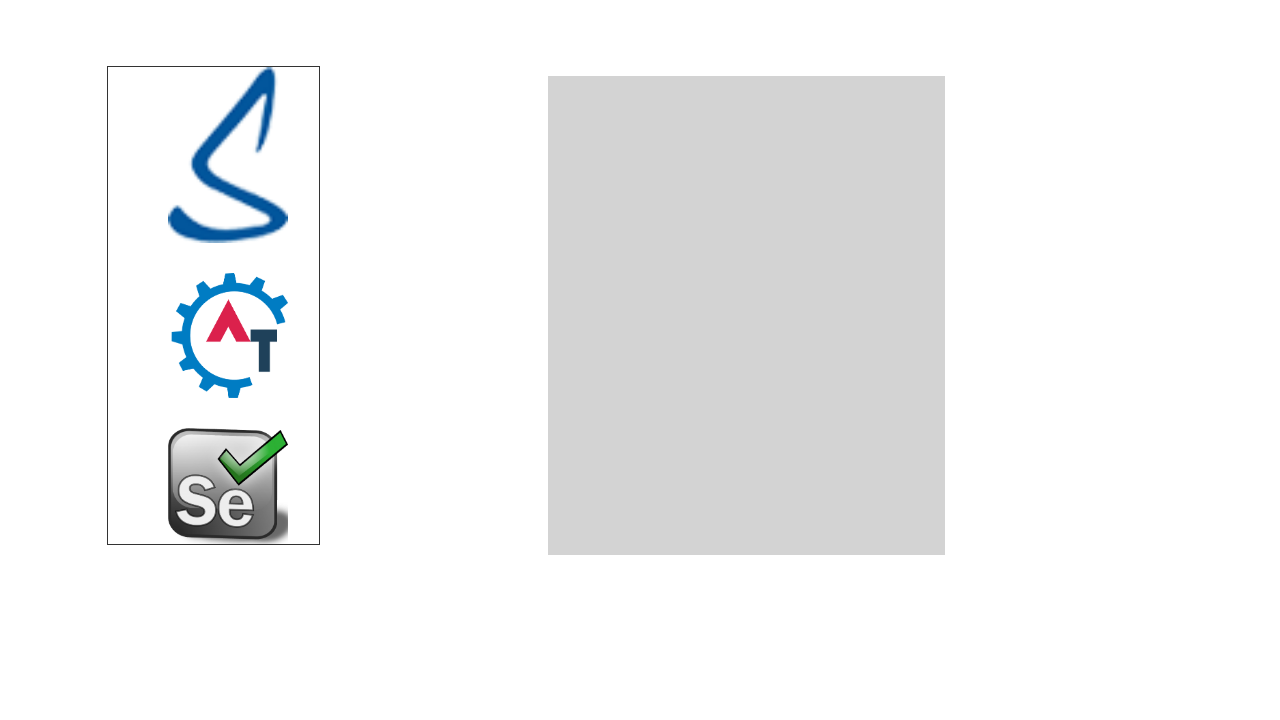

Dragged Mongo element to drop area at (747, 315)
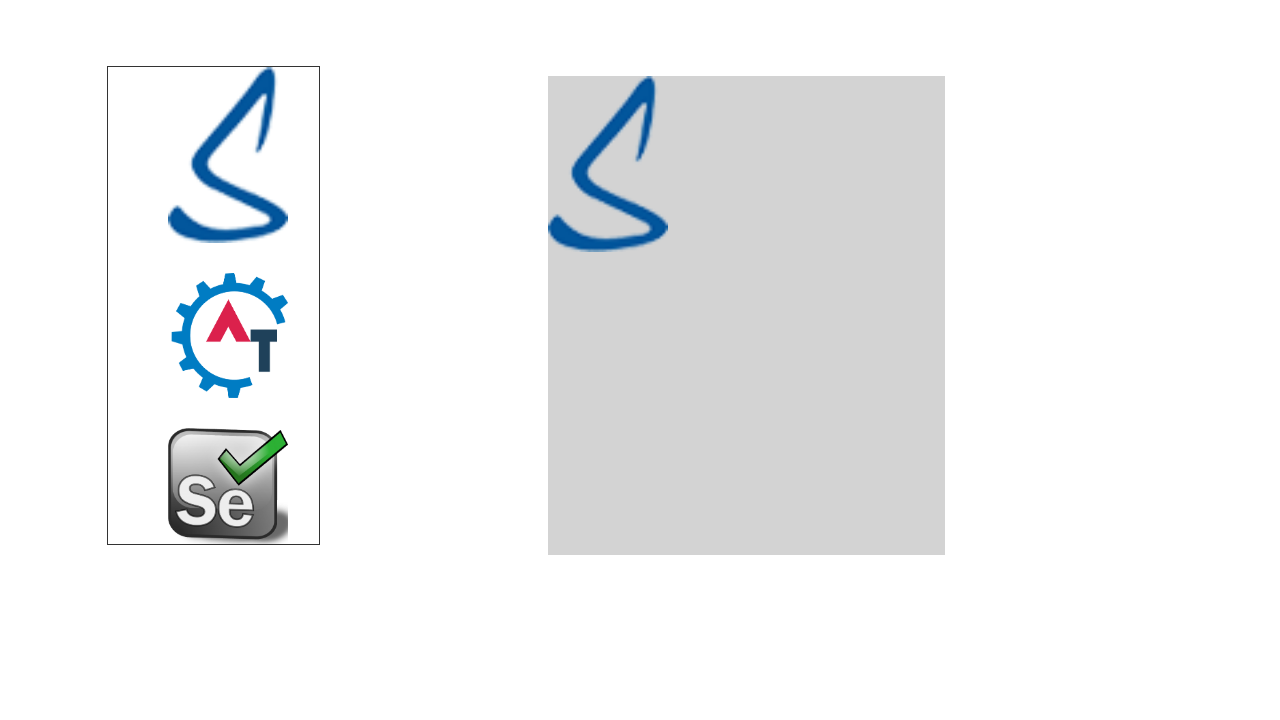

Dragged Node element to drop area at (747, 315)
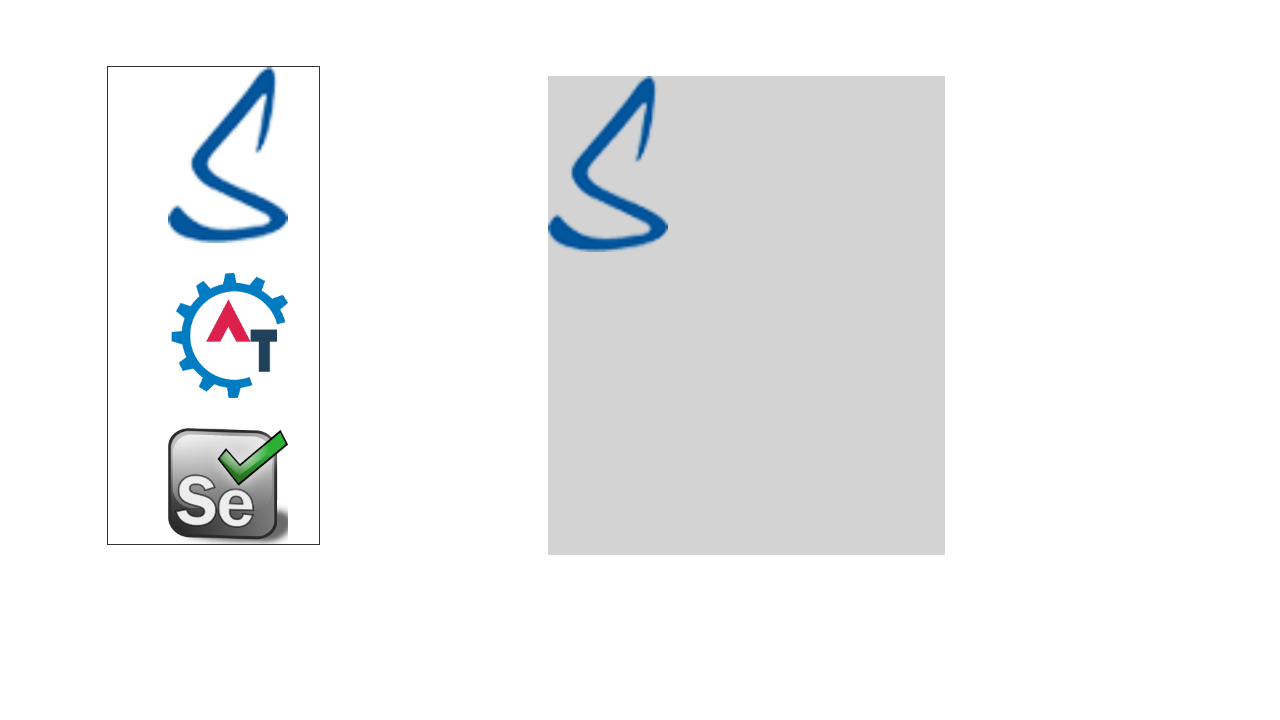

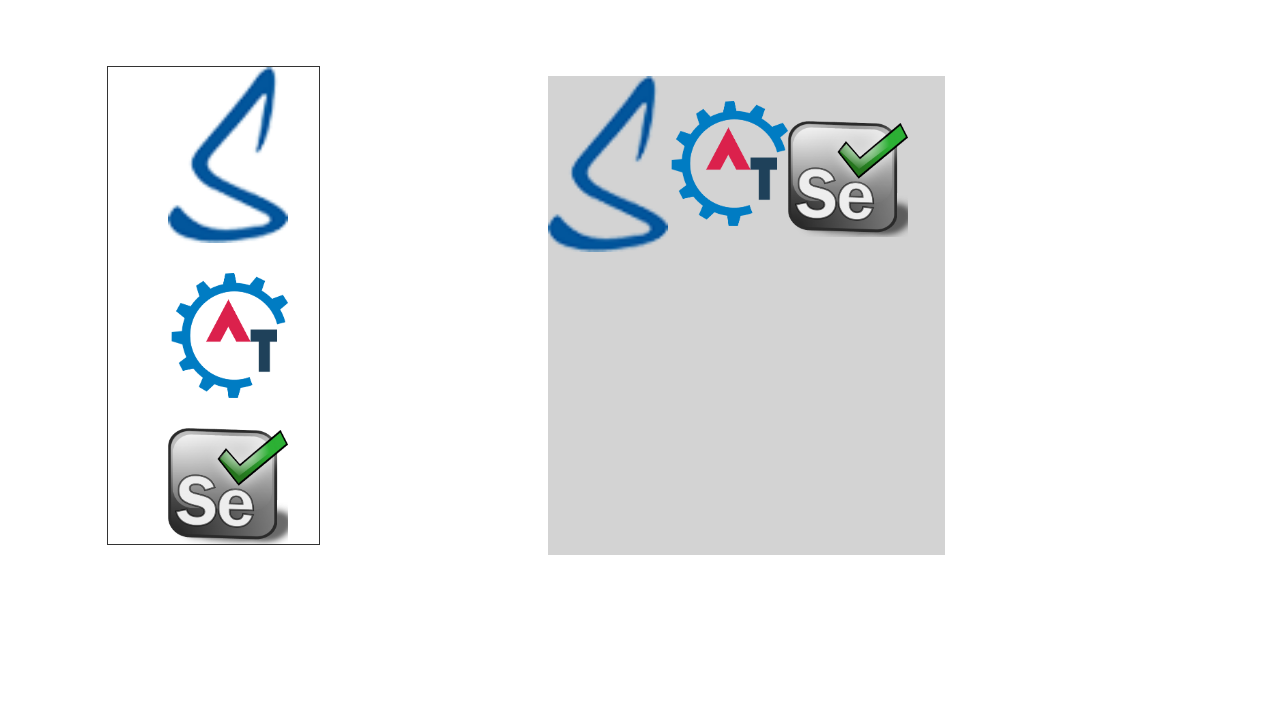